Tests radio button functionality by selecting the "Yes" radio button and verifying the selection is confirmed with success text

Starting URL: https://demoqa.com/radio-button

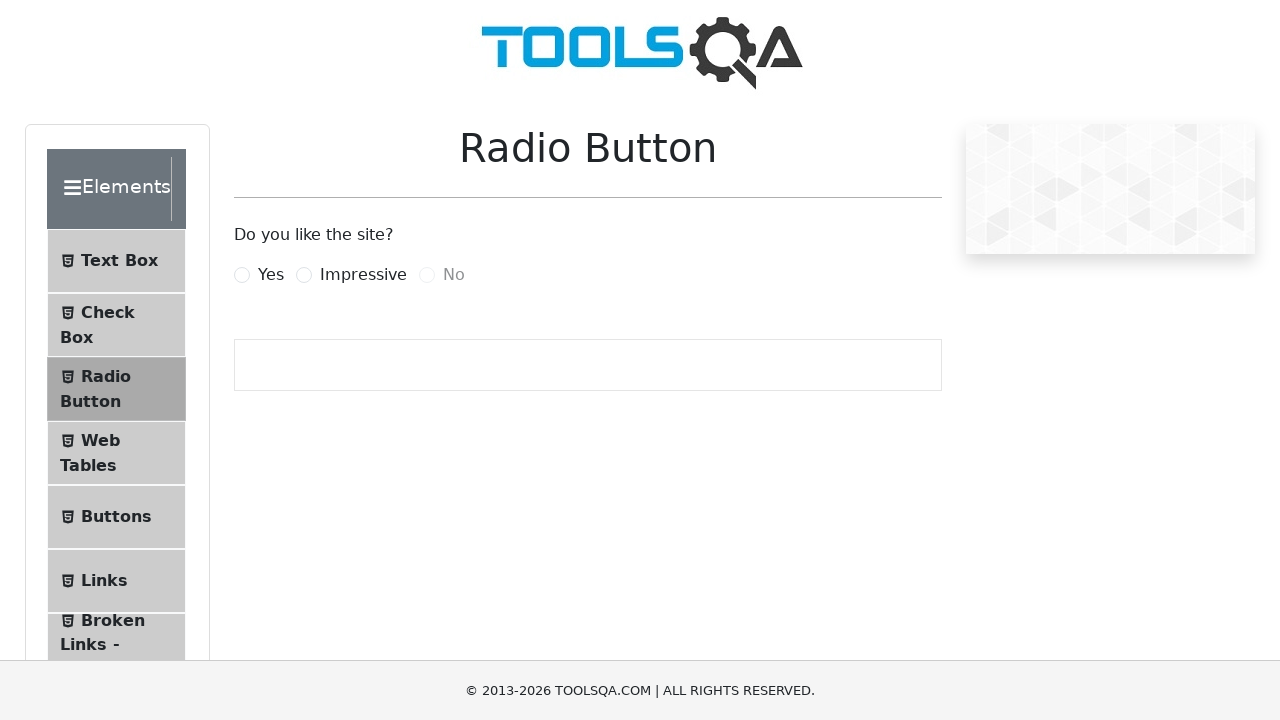

Checked the 'Yes' radio button at (242, 275) on #yesRadio
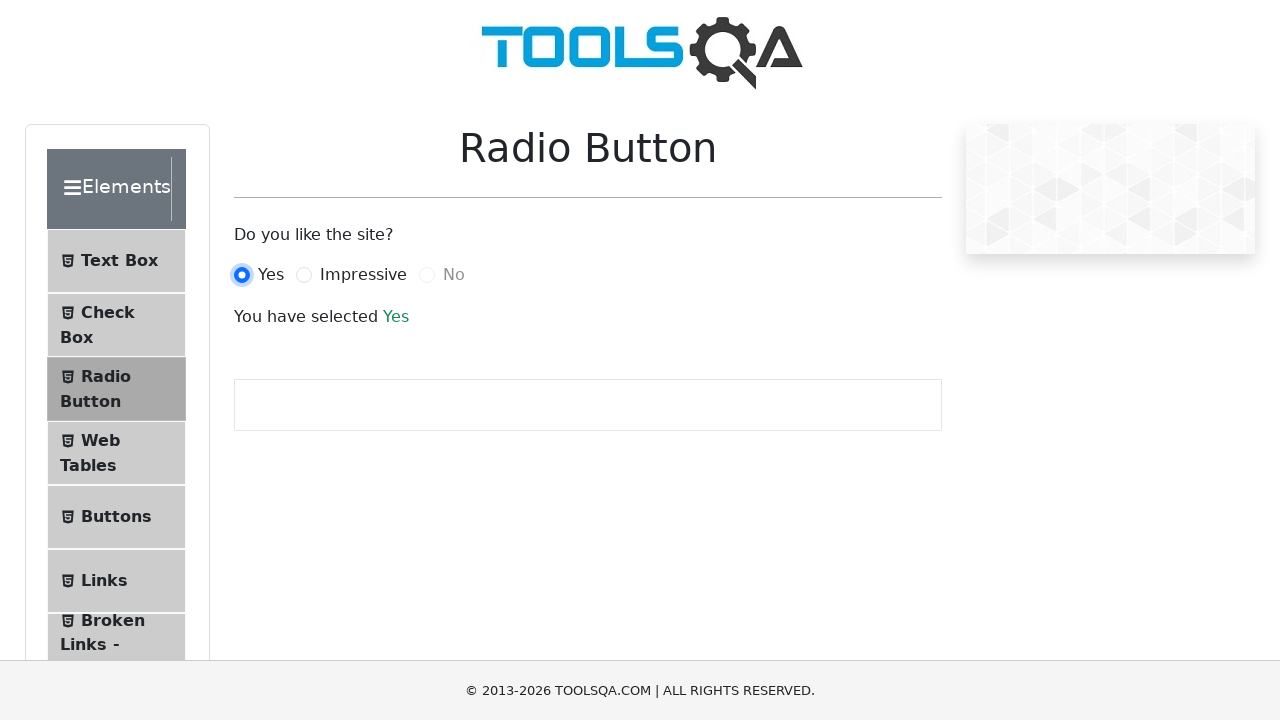

Verified that 'Yes' radio button is checked
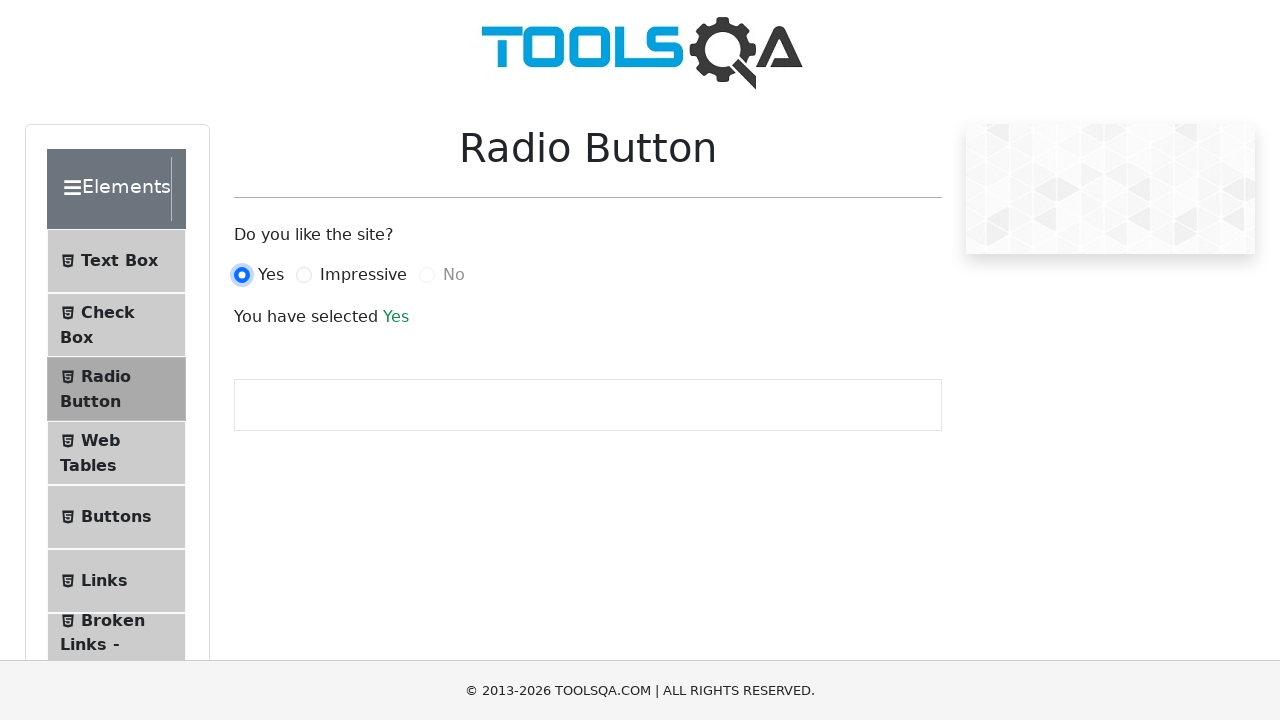

Confirmed success text 'Yes' appears
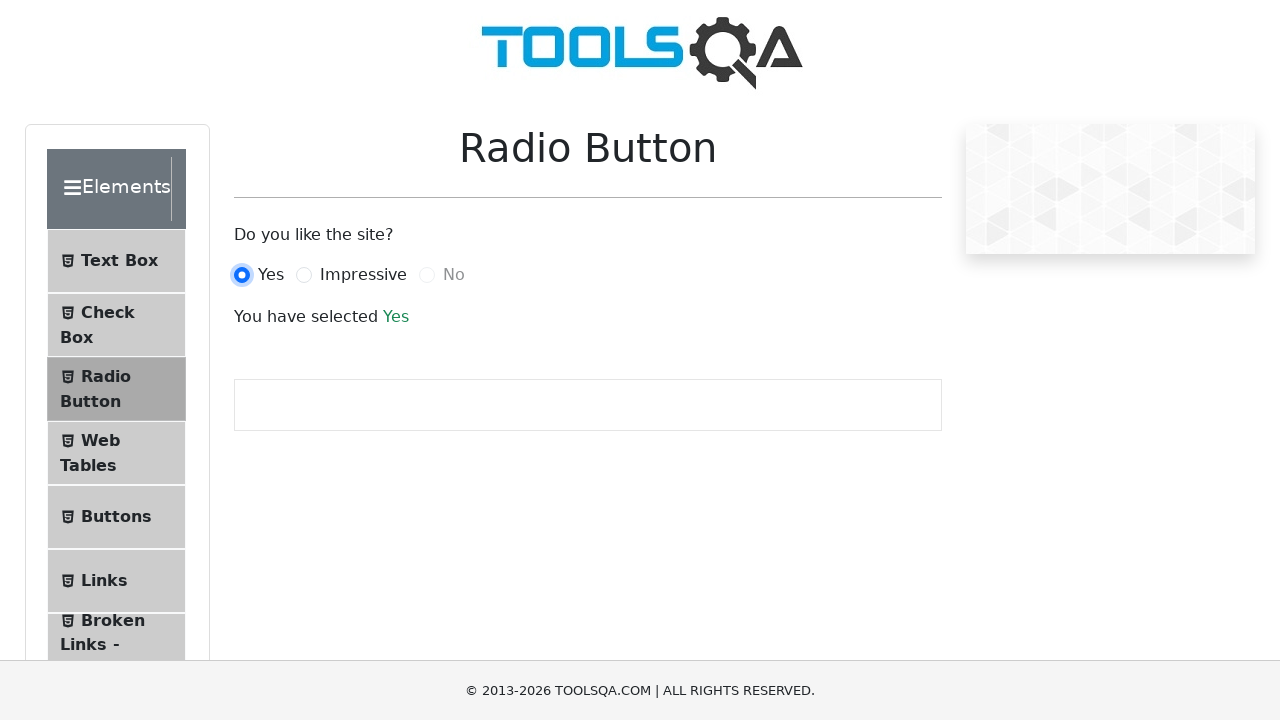

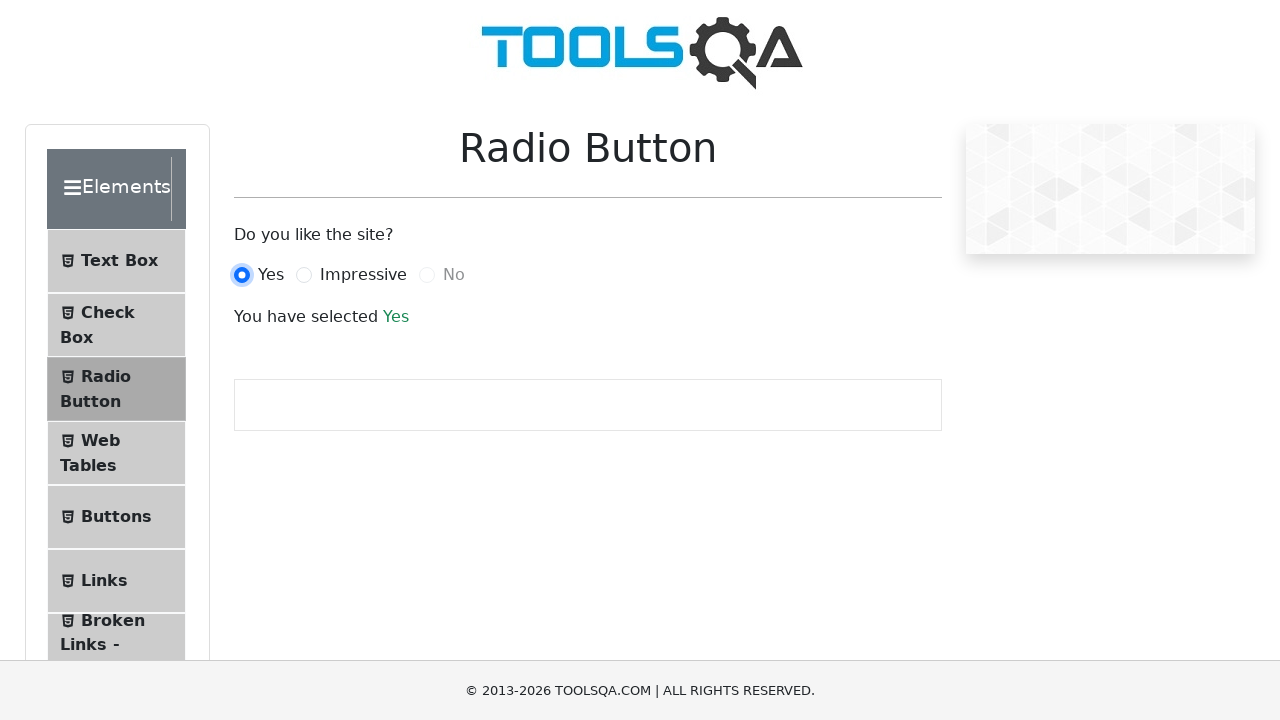